Tests e-commerce product selection by finding and adding a specific product (Tomato) to cart and verifying the total amount

Starting URL: https://rahulshettyacademy.com/seleniumPractise/#/

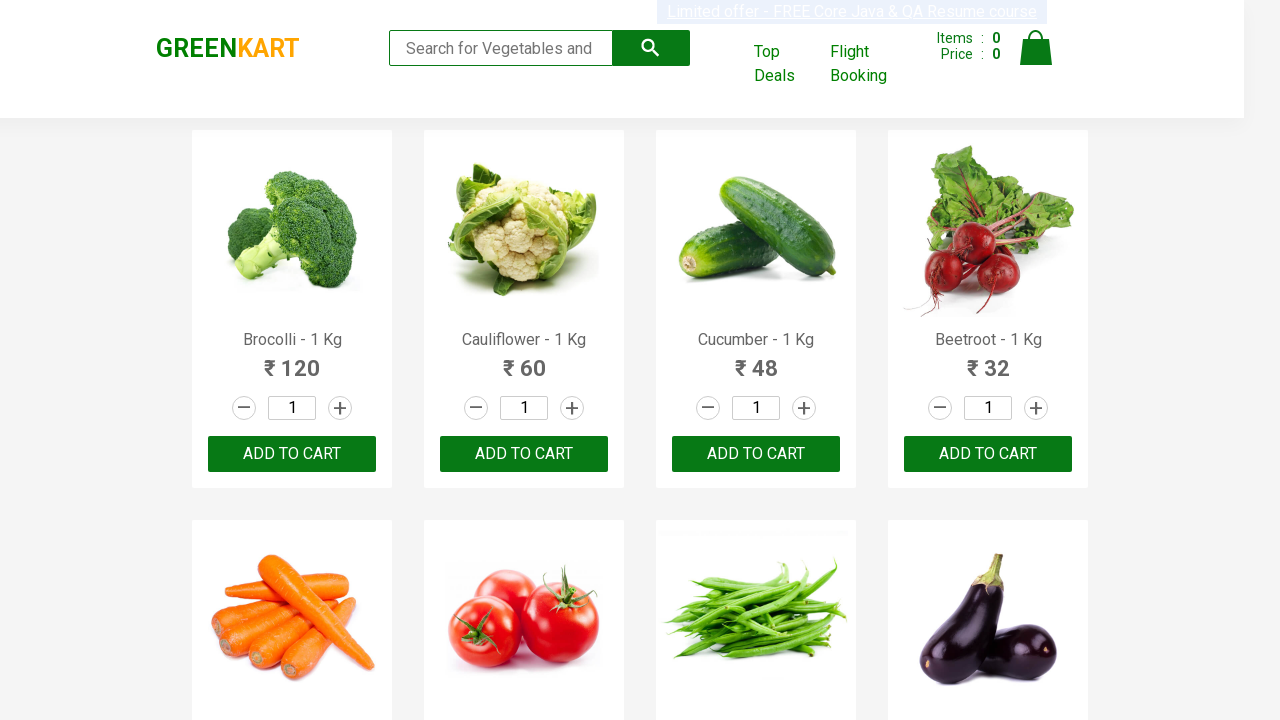

Waited for products to load on the e-commerce page
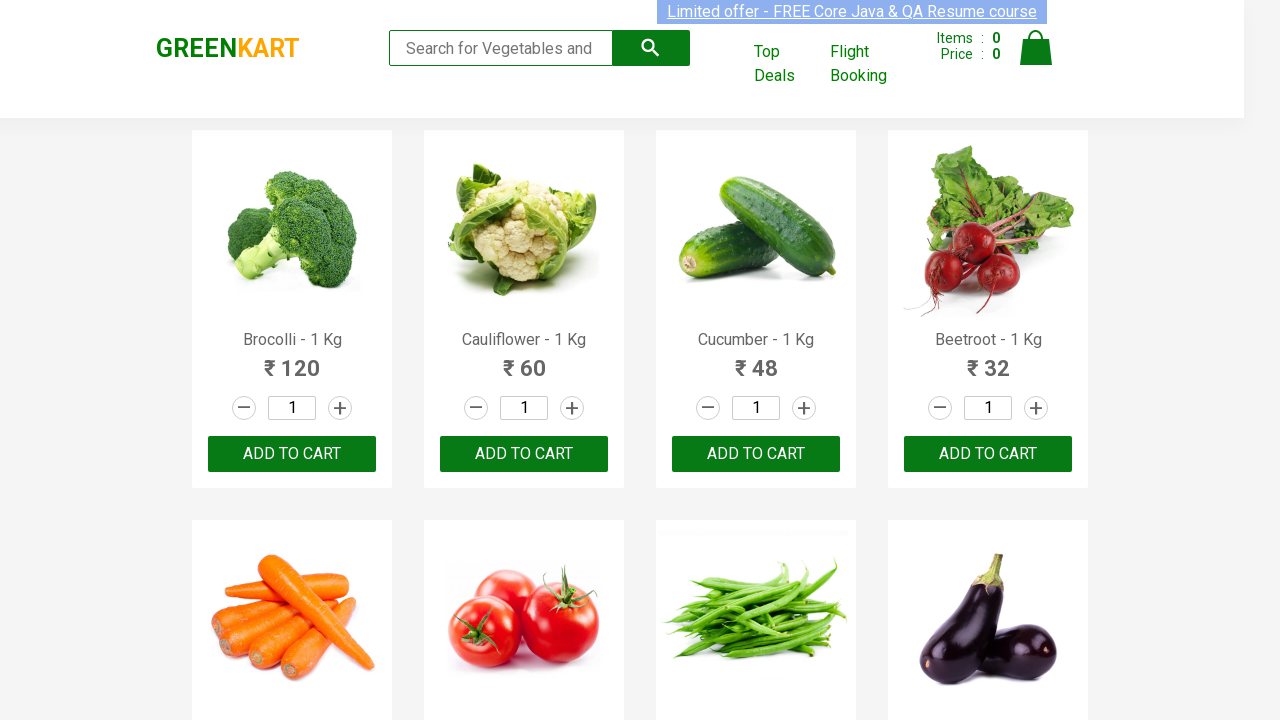

Retrieved all product elements from the page
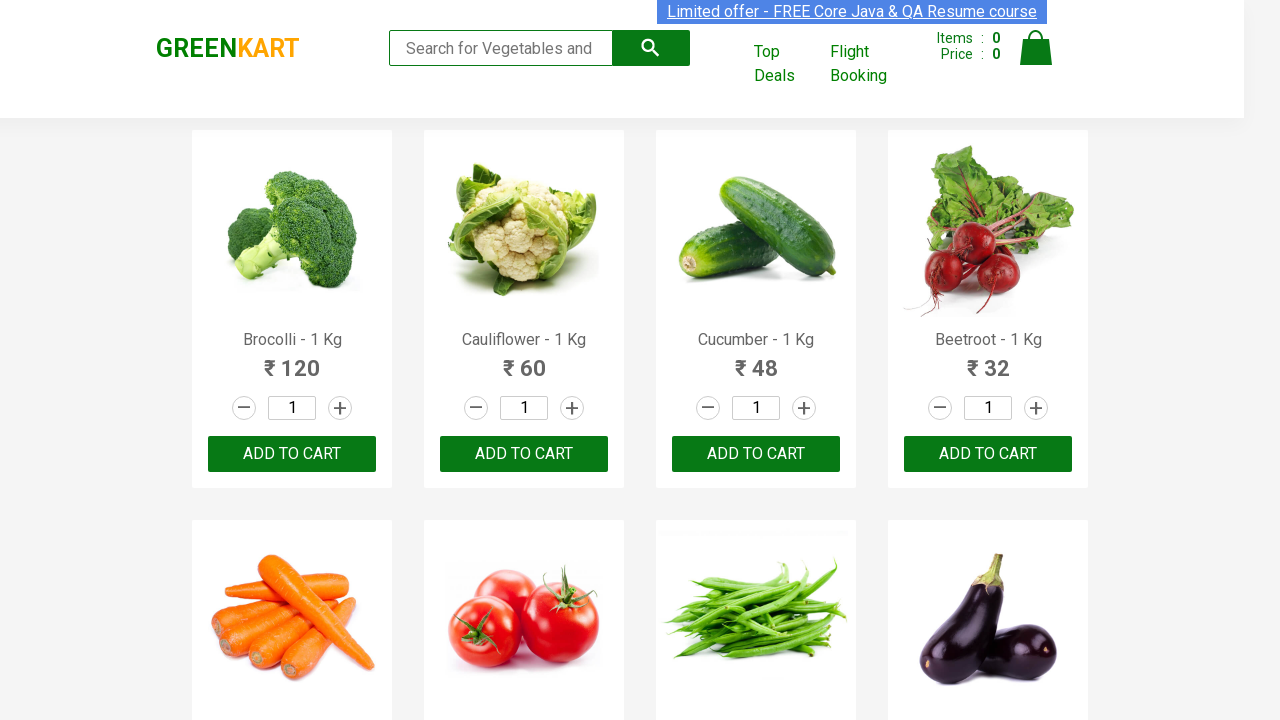

Found and clicked ADD TO CART button for Tomato - 1 Kg product at (524, 360) on button:text('ADD TO CART') >> nth=5
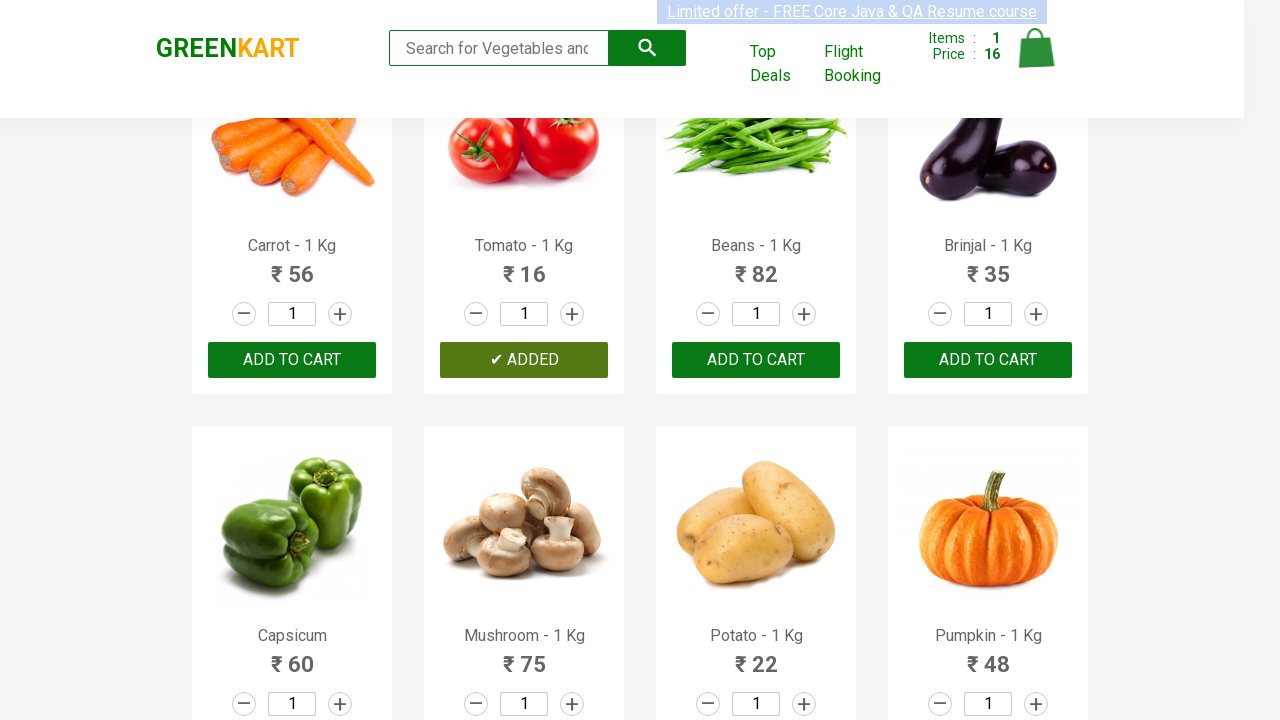

Waited for total amount element to be available
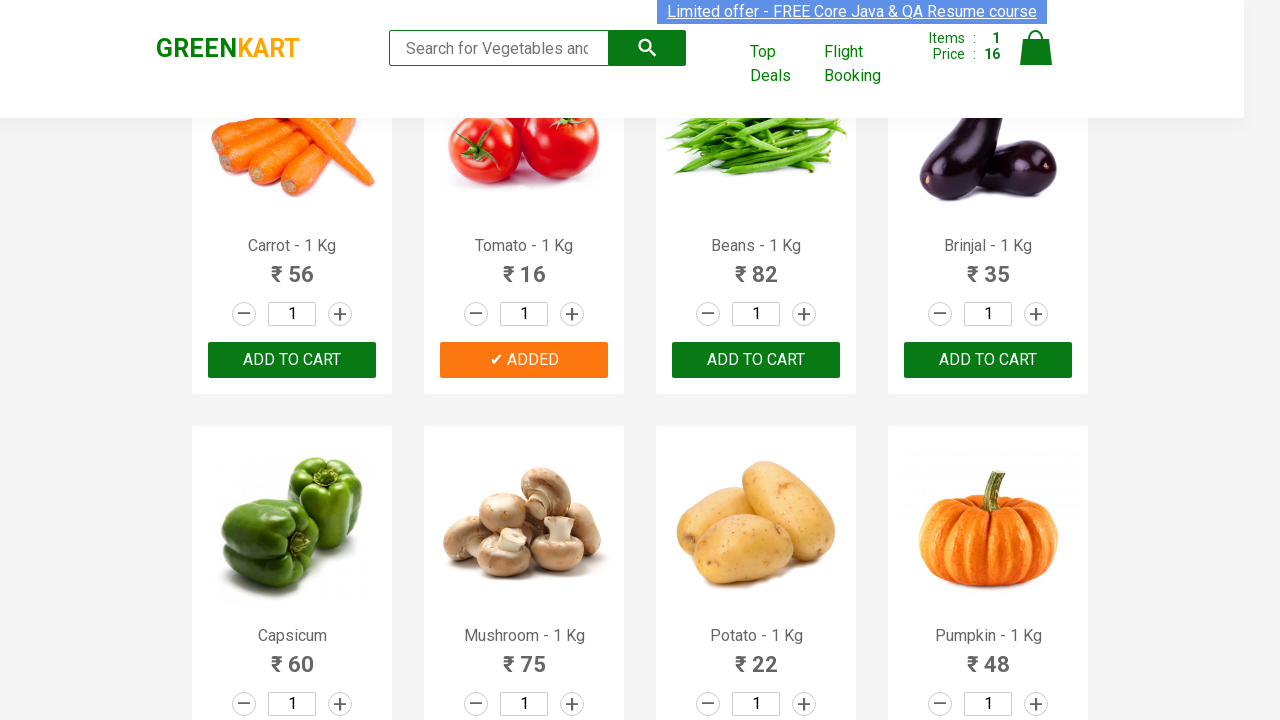

Retrieved total amount from cart: 16
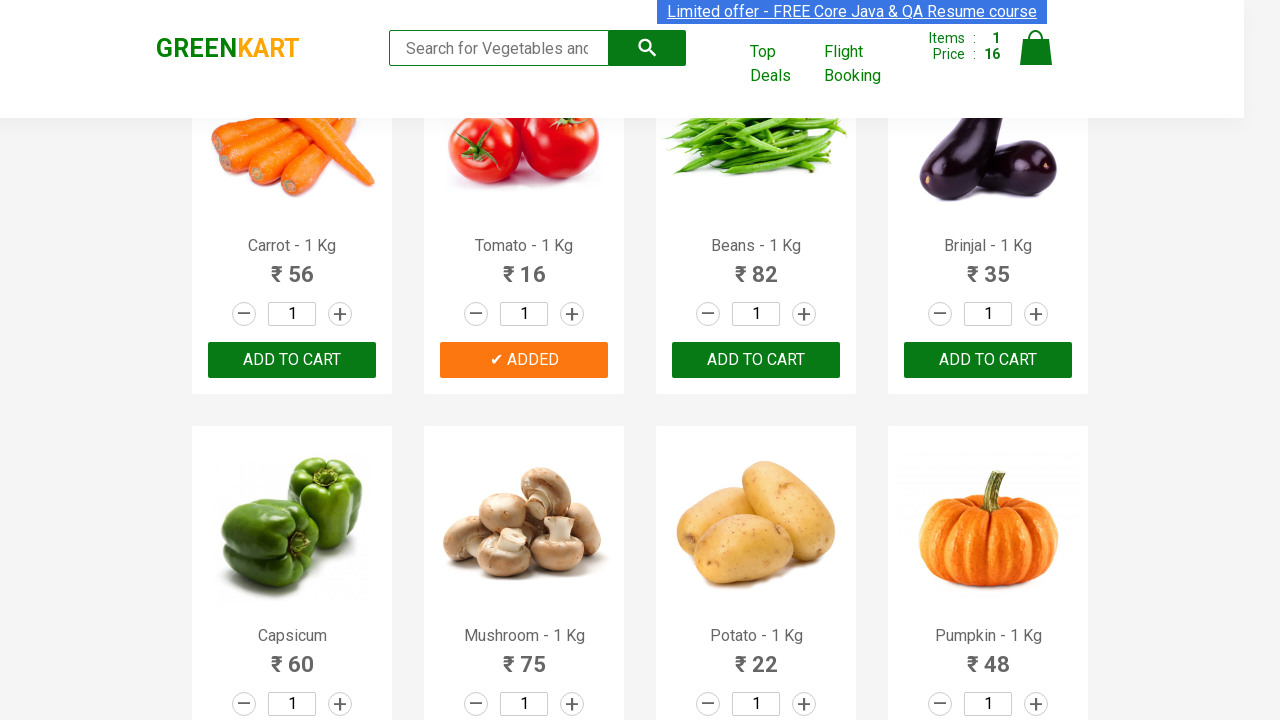

Verified that total amount equals 16 as expected
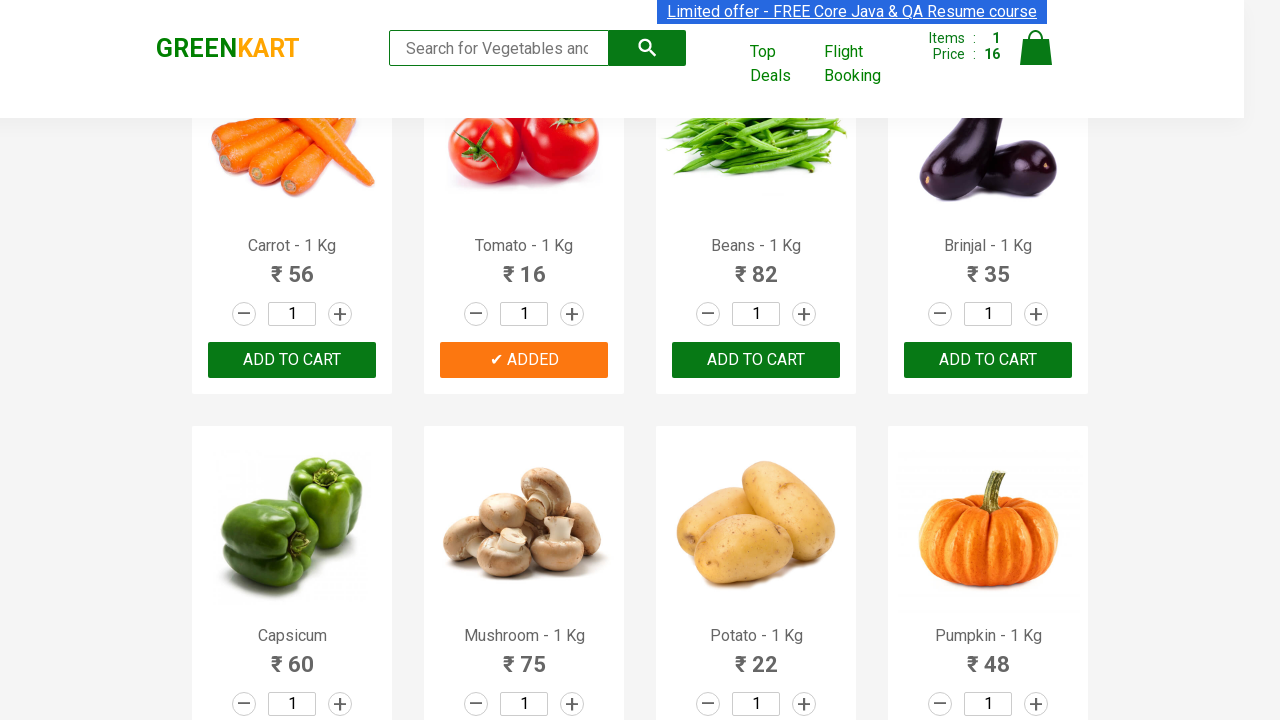

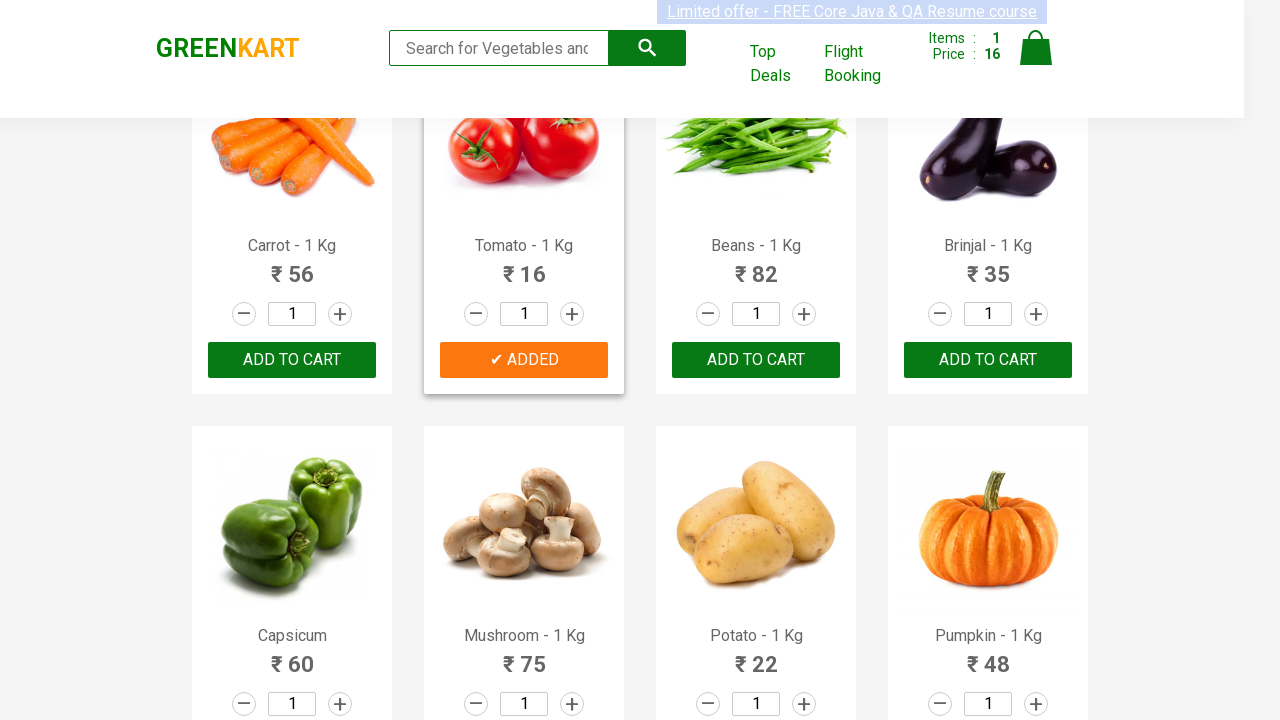